Navigates to the Notifications page from the main page and verifies the page URL and title

Starting URL: https://bonigarcia.dev/selenium-webdriver-java/

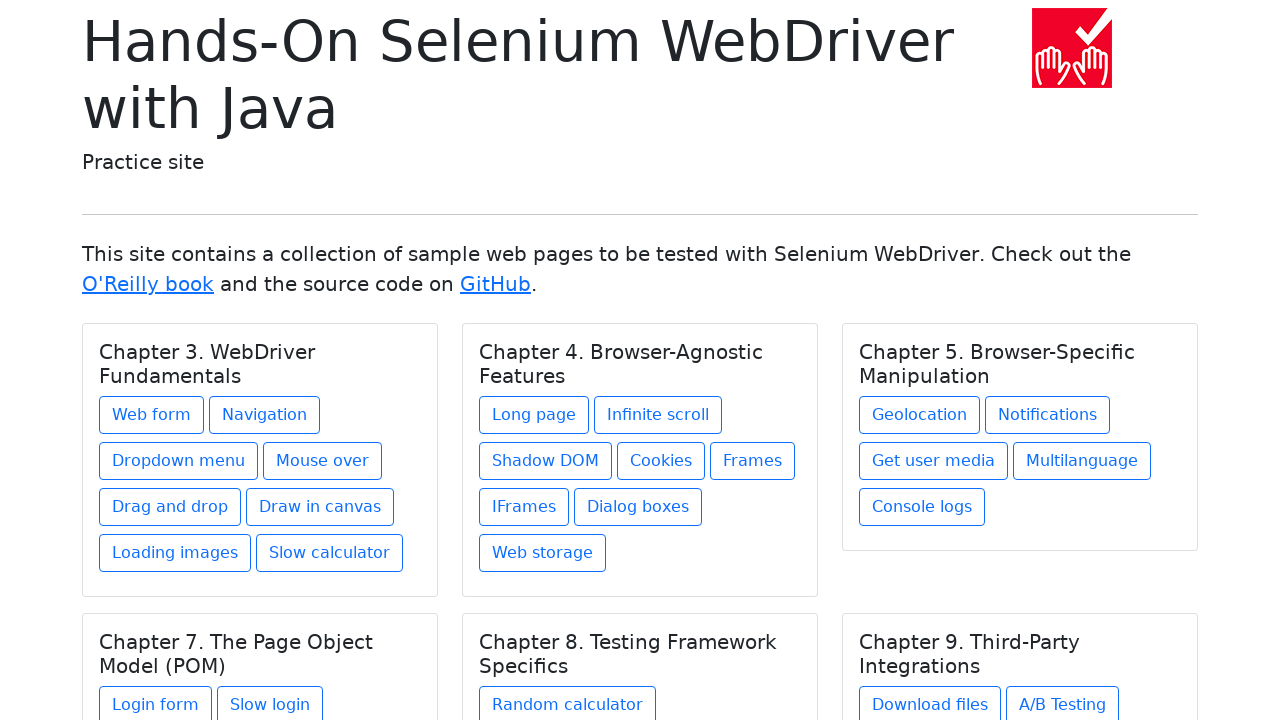

Clicked on the Notifications link under Chapter 5 at (1048, 415) on xpath=//h5[text()='Chapter 5. Browser-Specific Manipulation']/../a[@href='notifi
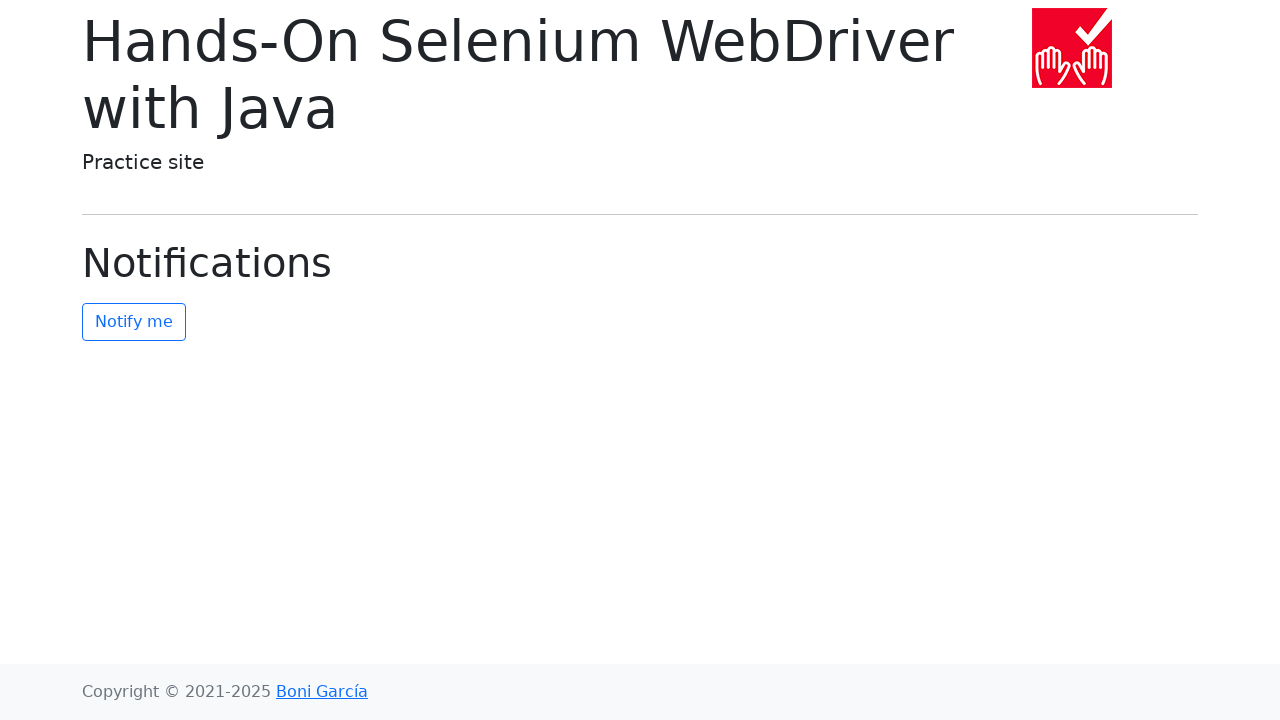

Notifications page loaded and title displayed
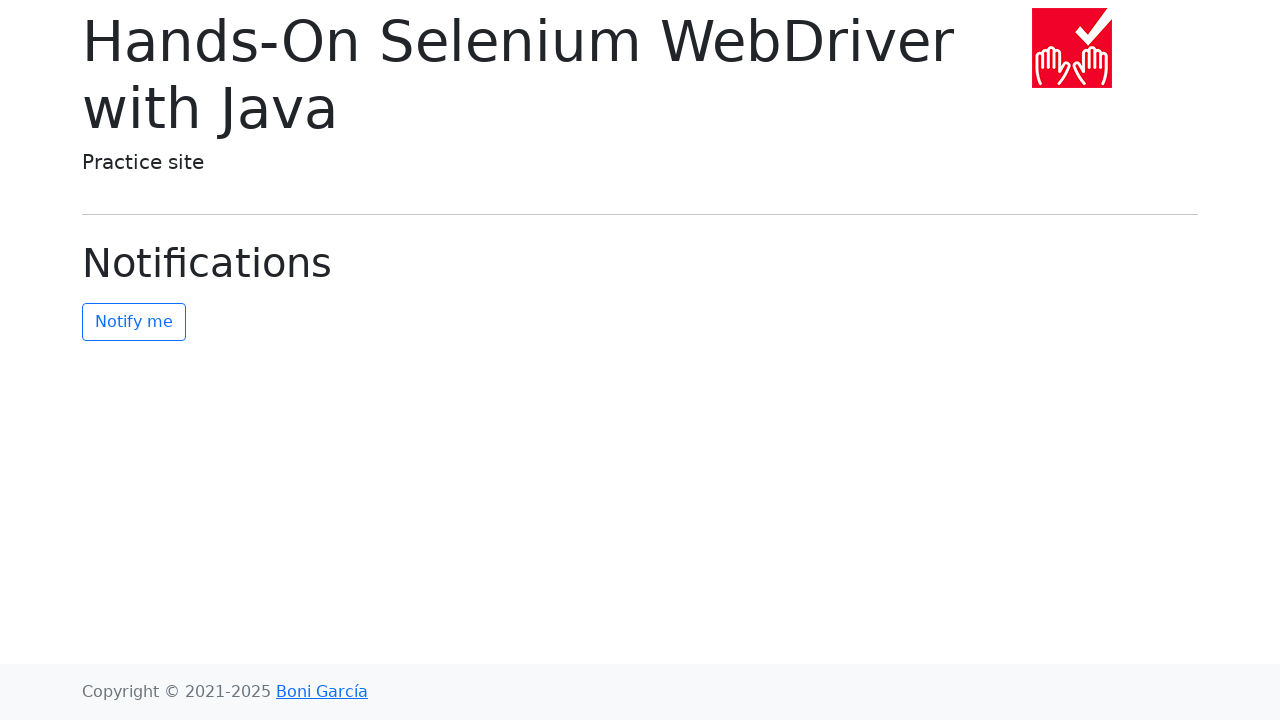

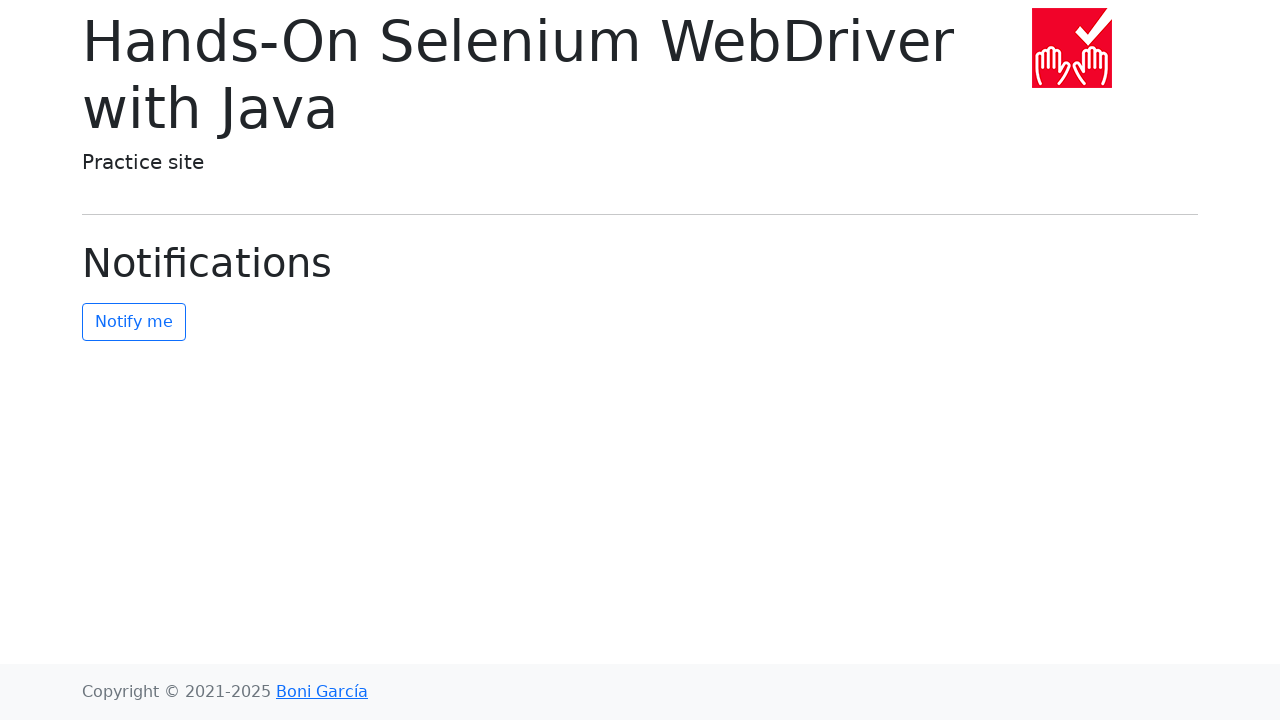